Tests a registration form by filling in first name, last name, and email fields, submitting the form, and verifying the success message is displayed.

Starting URL: http://suninjuly.github.io/registration1.html

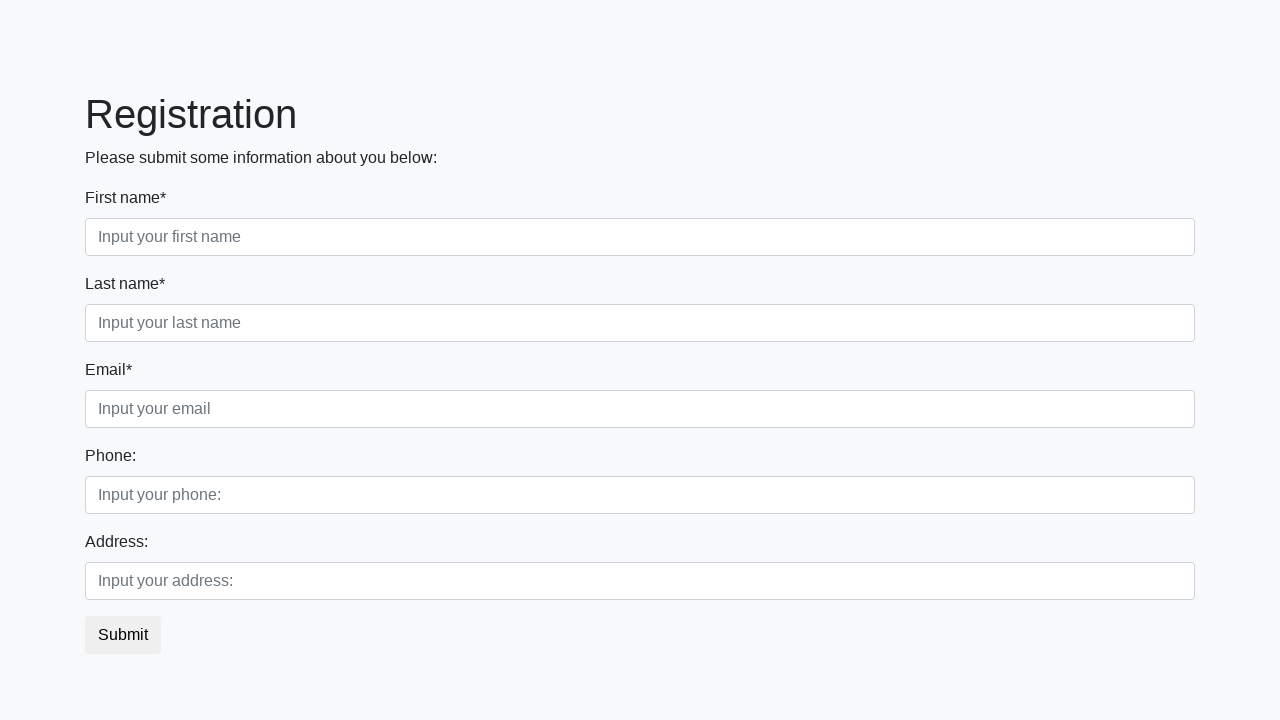

Filled first name field with 'Ivan' on [placeholder='Input your first name']
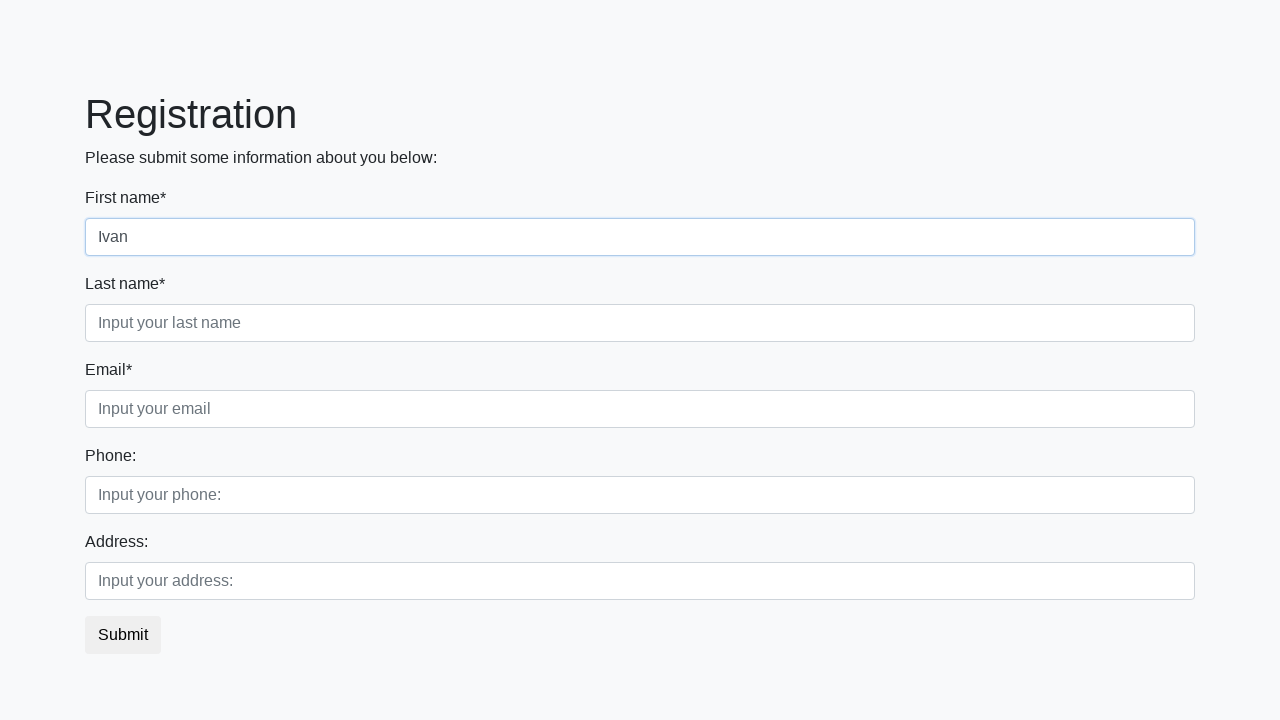

Filled last name field with 'Ivanov' on [placeholder='Input your last name']
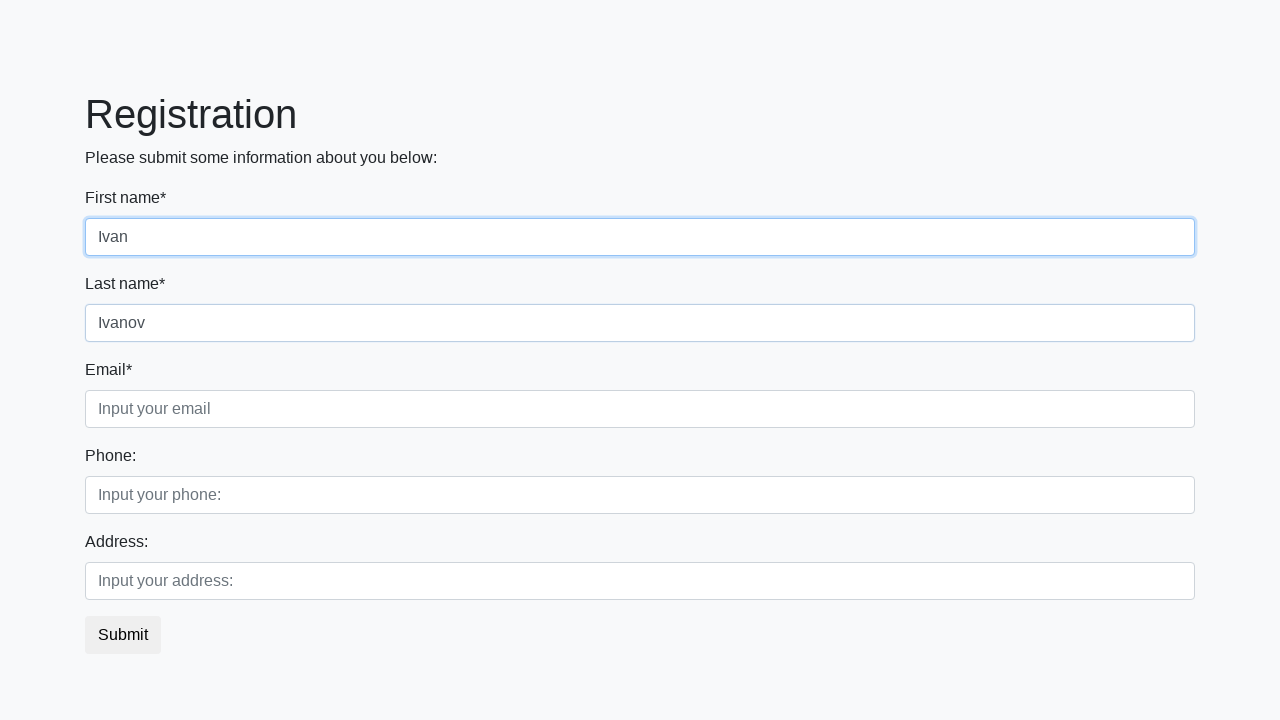

Filled email field with 'ivan@ivanov.com' on [placeholder='Input your email']
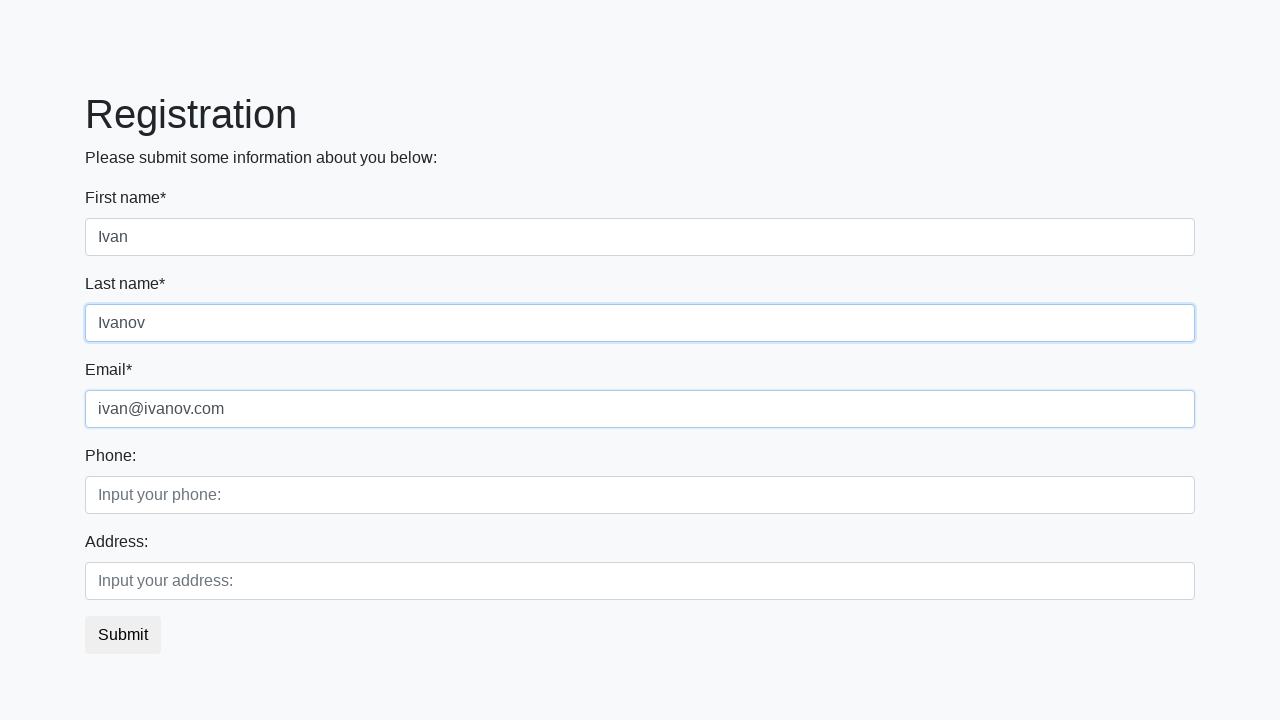

Clicked submit button at (123, 635) on button.btn
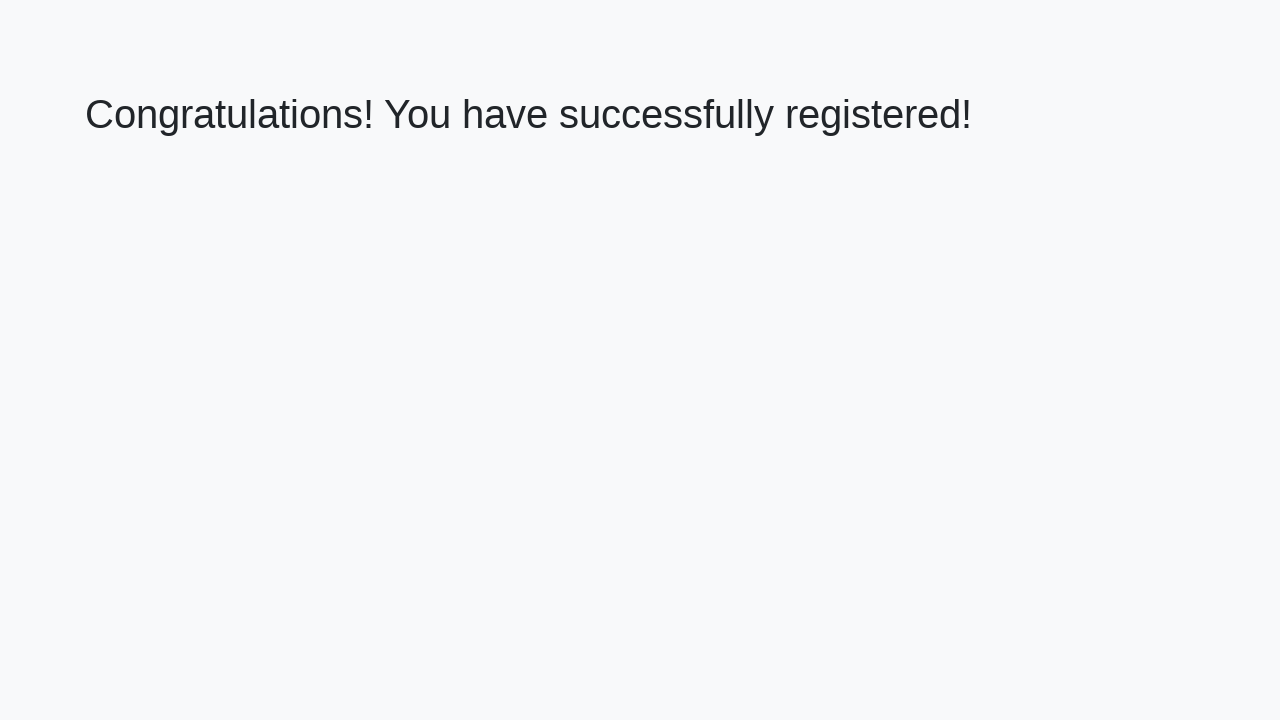

Success message heading loaded
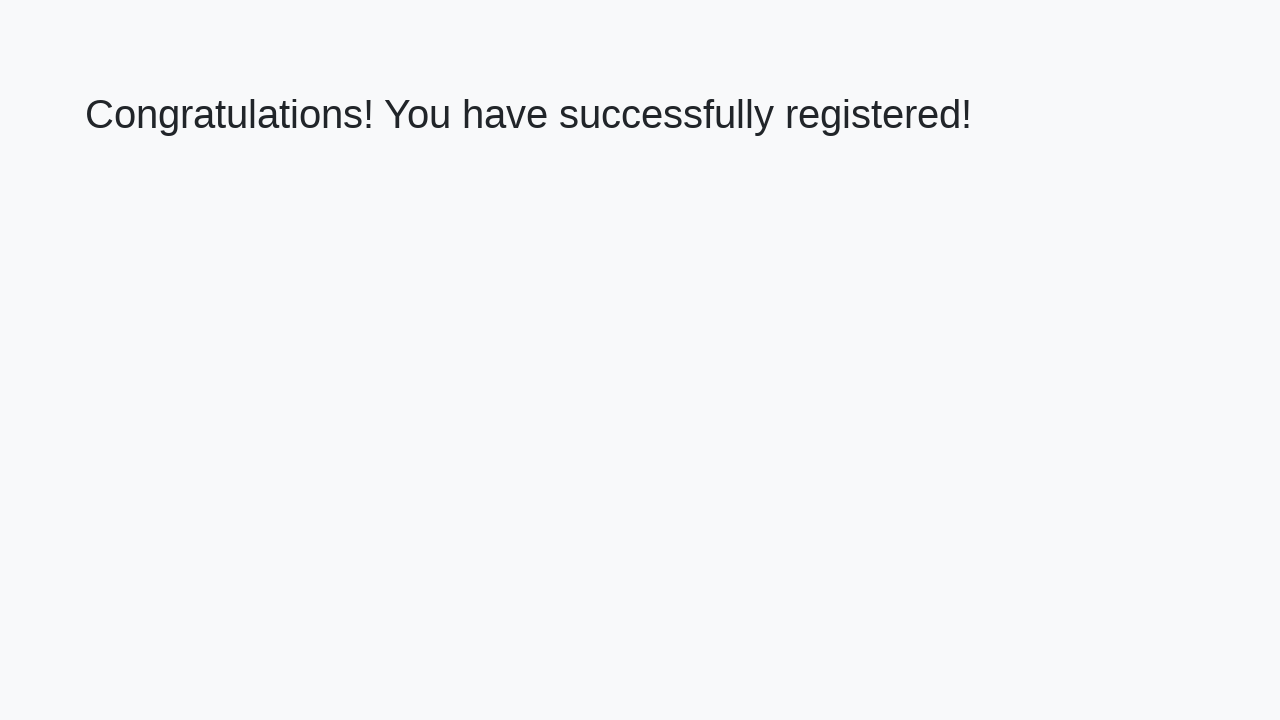

Retrieved success message text
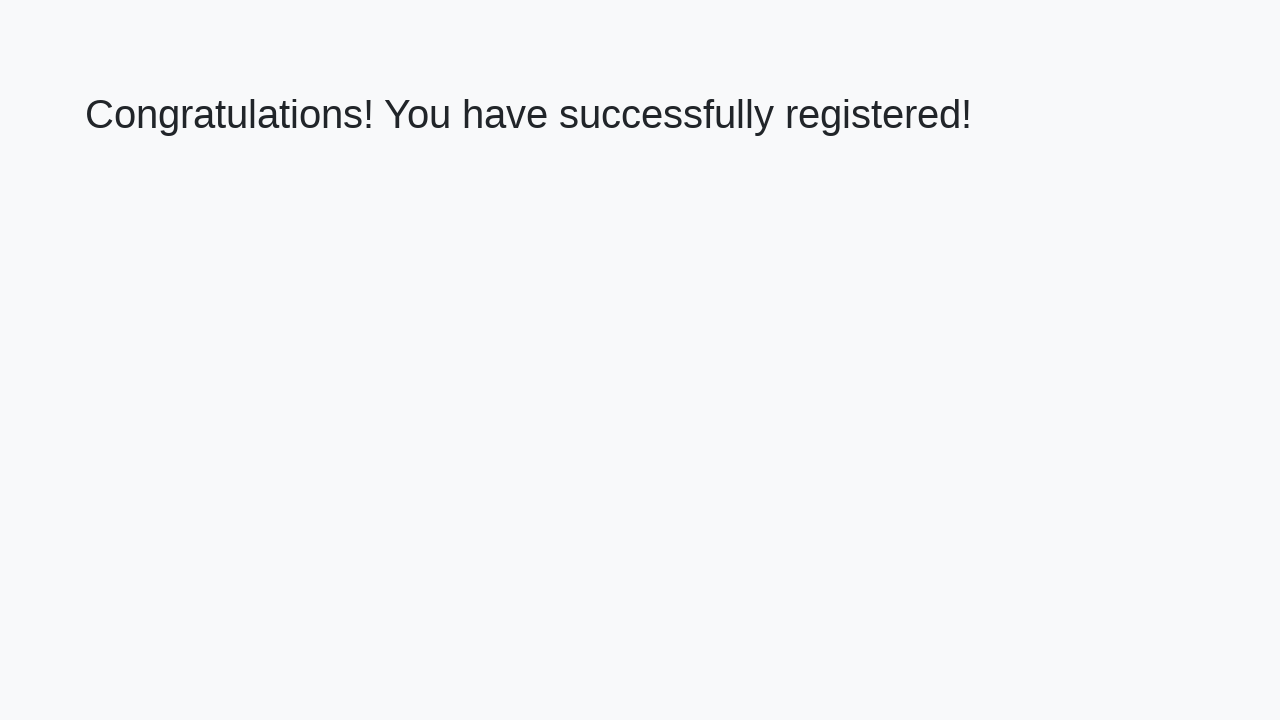

Verified success message: 'Congratulations! You have successfully registered!'
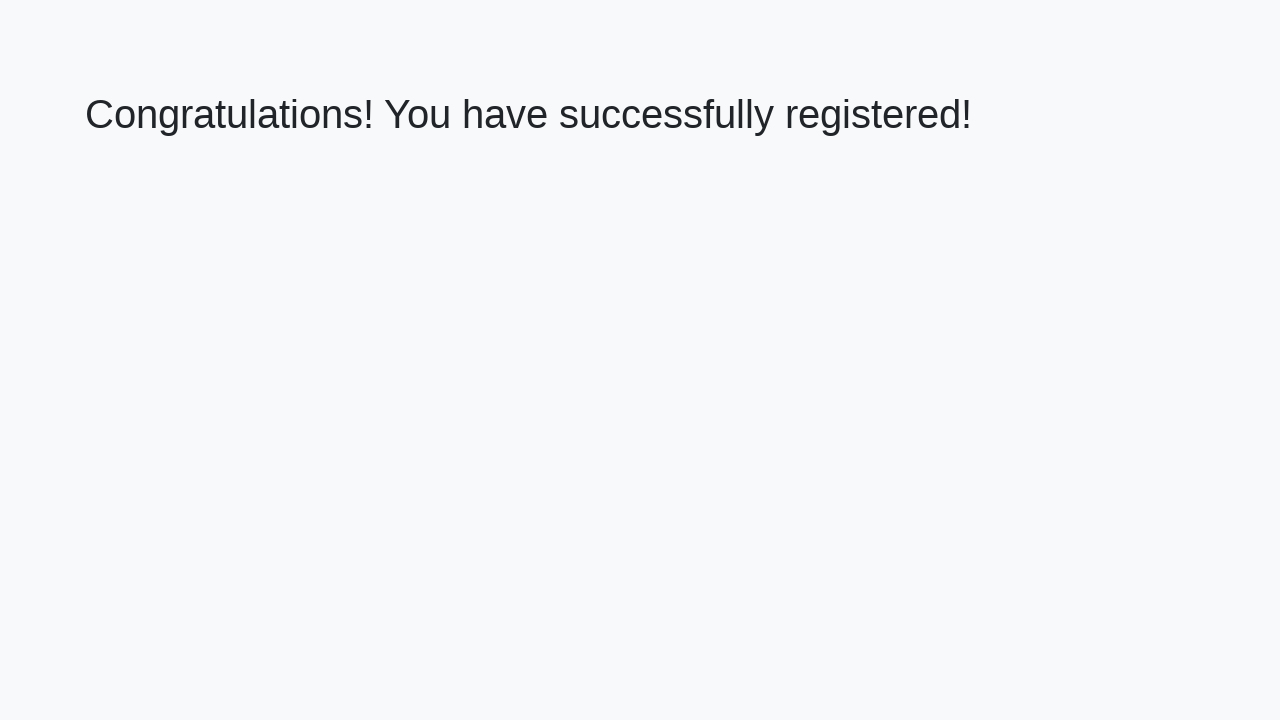

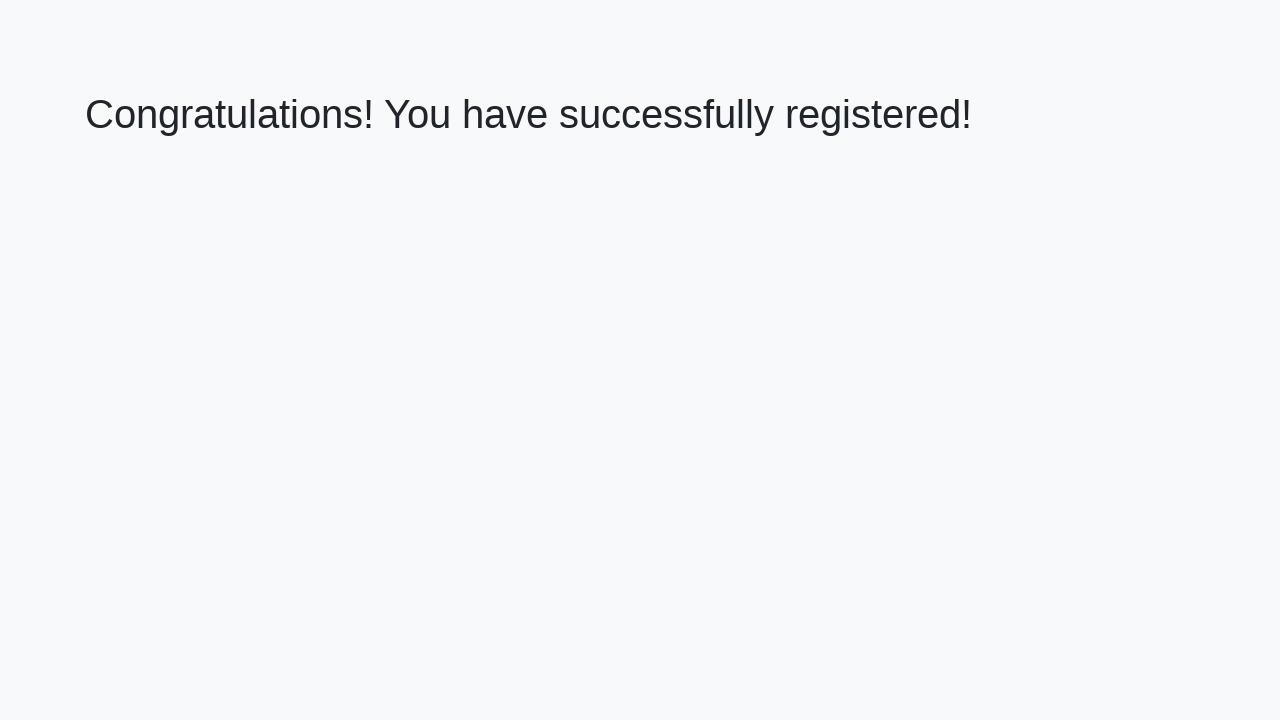